Navigates to the Playwright homepage and clicks the "Get started" link to reach the Installation page

Starting URL: https://playwright.dev/

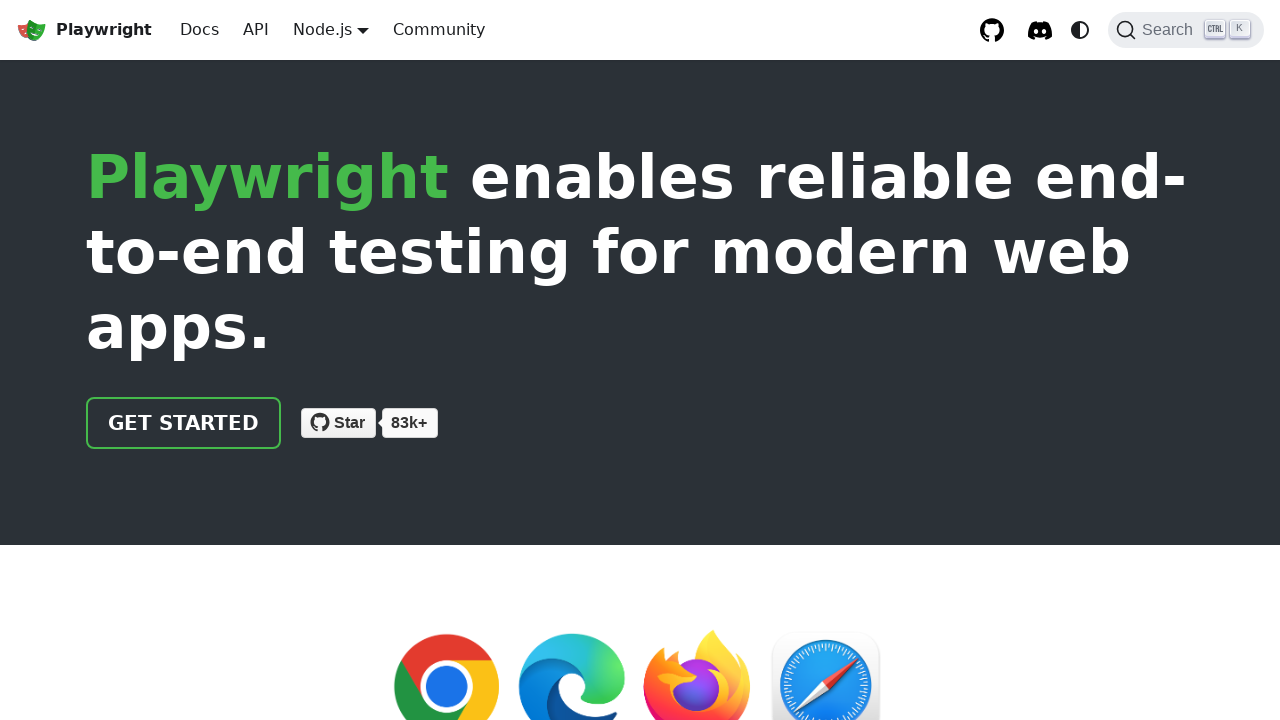

Navigated to Playwright homepage
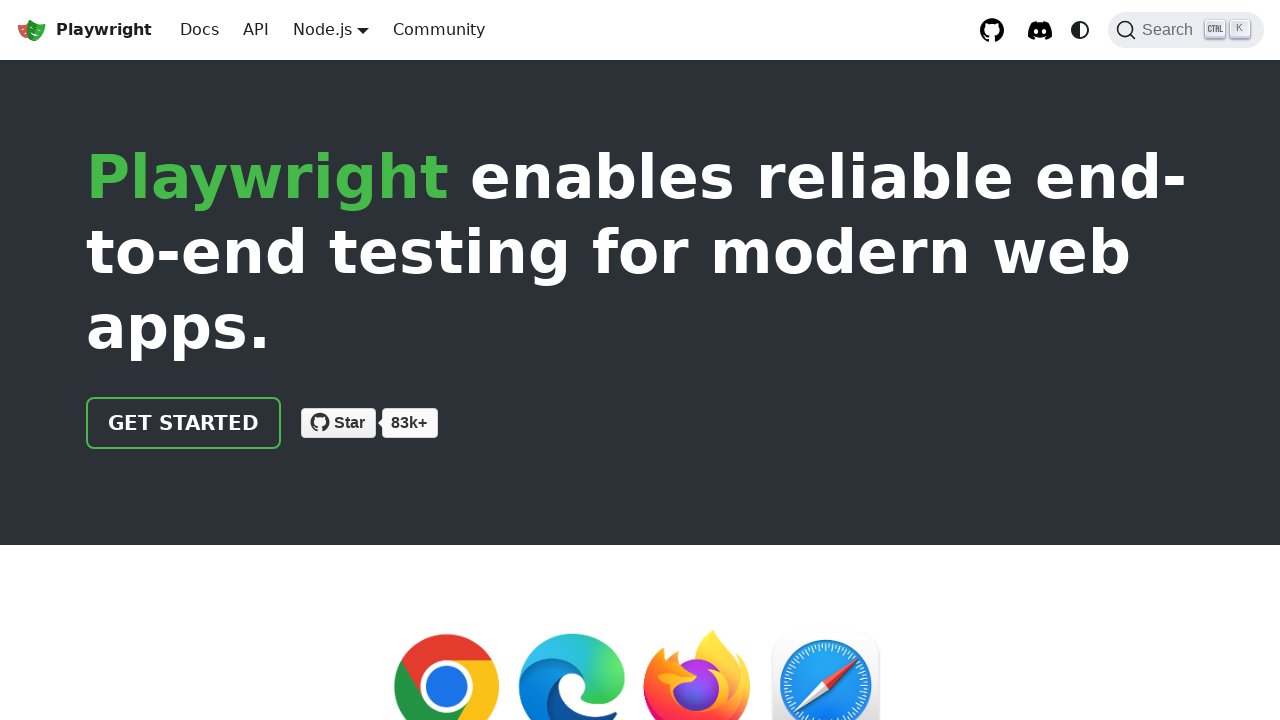

Clicked the 'Get started' link at (184, 423) on internal:role=link[name="Get started"i]
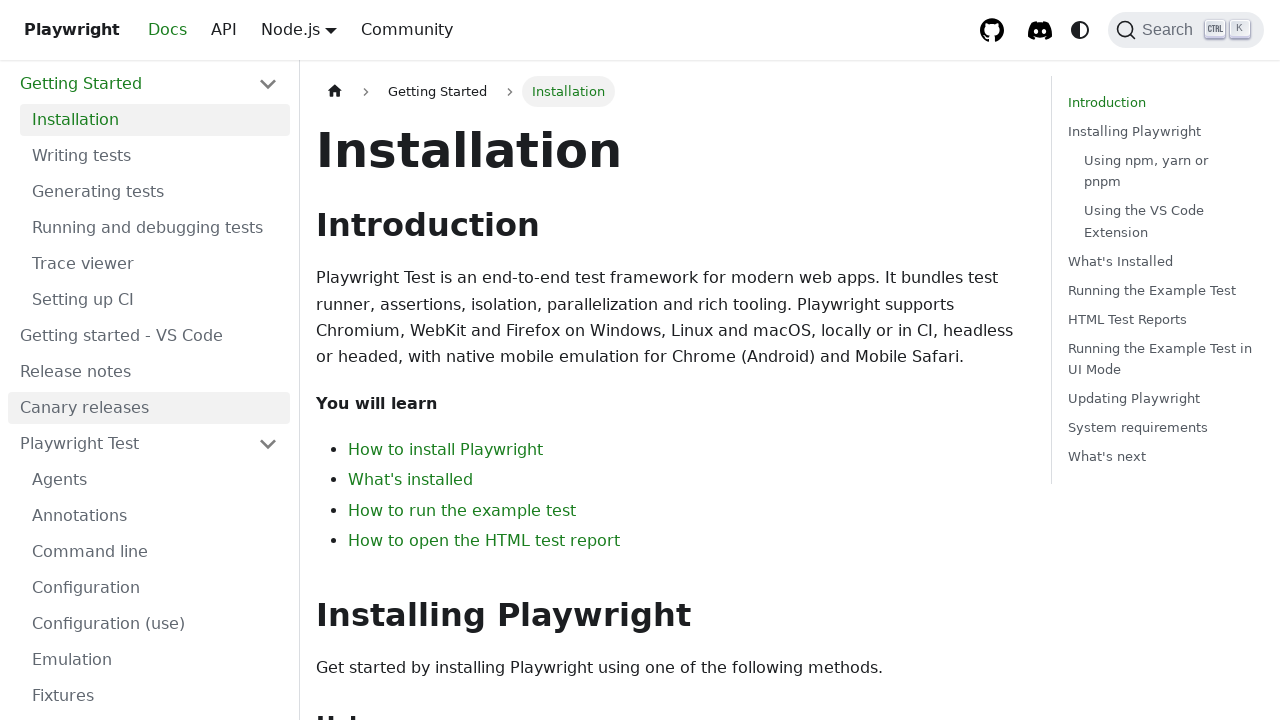

Installation page loaded and Installation heading is visible
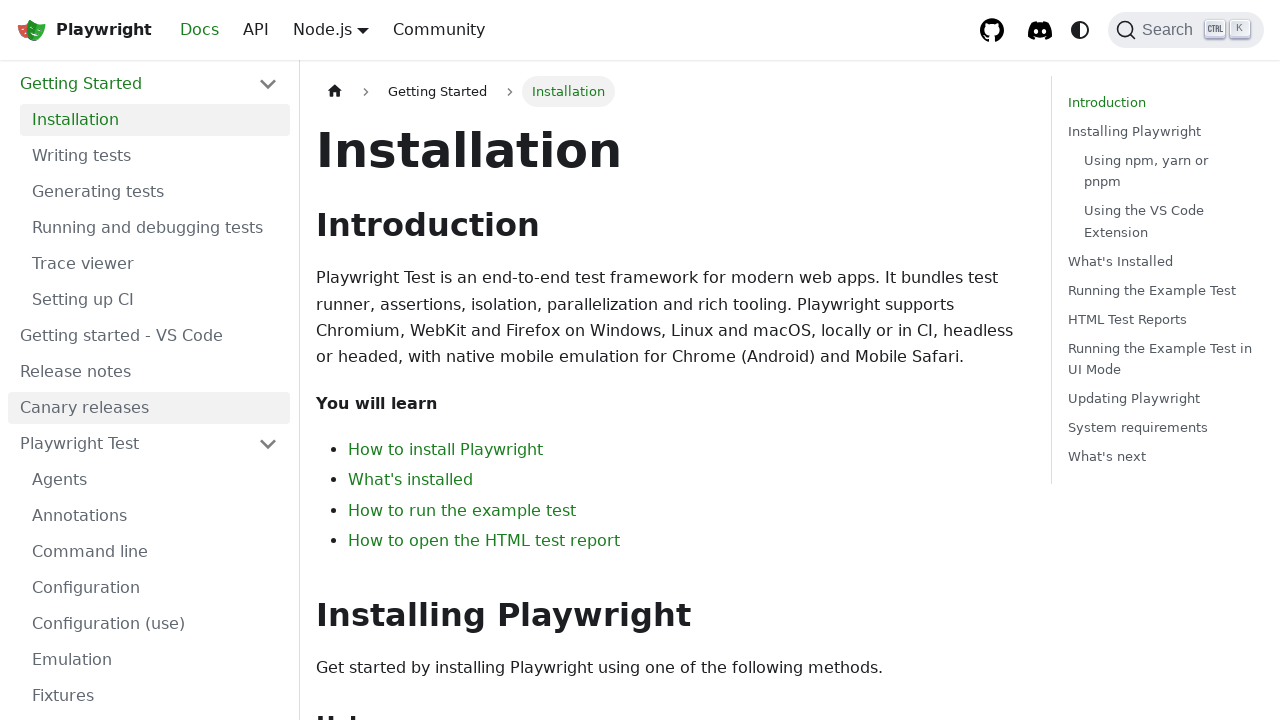

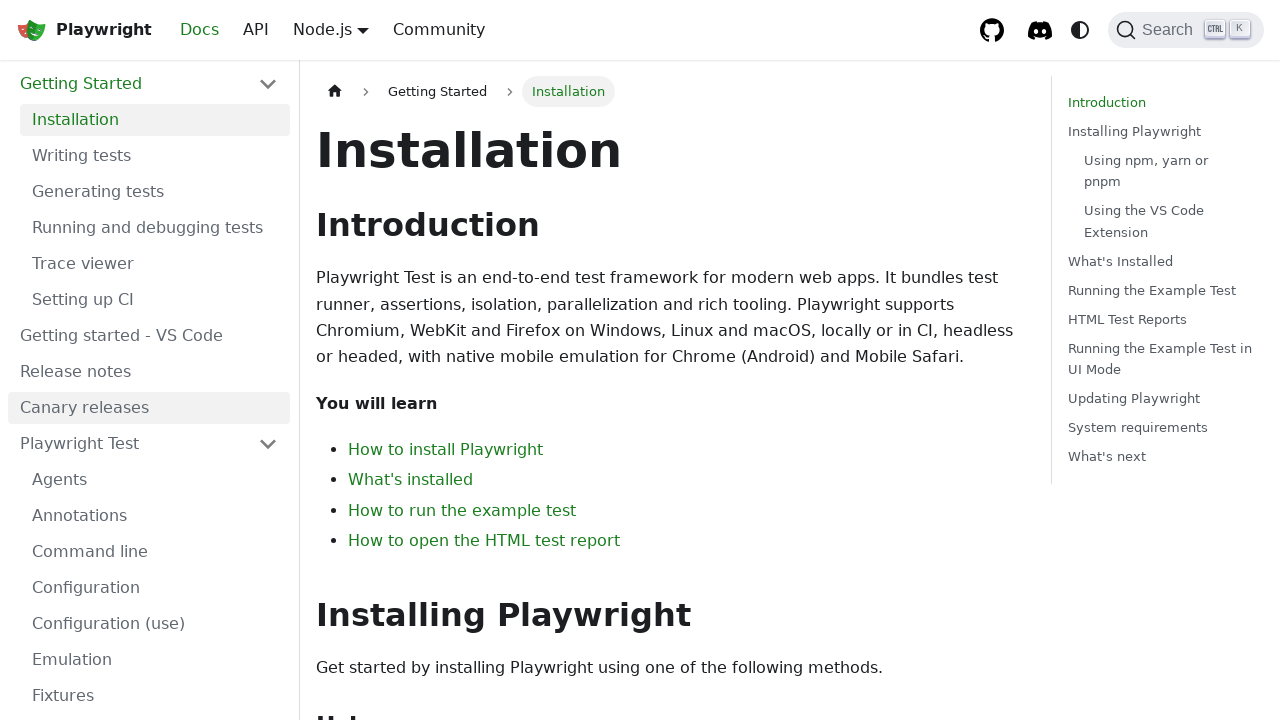